Tests interaction with a JavaScript prompt alert by clicking a button that triggers a prompt, entering text into the prompt, and accepting it

Starting URL: https://omayo.blogspot.com/

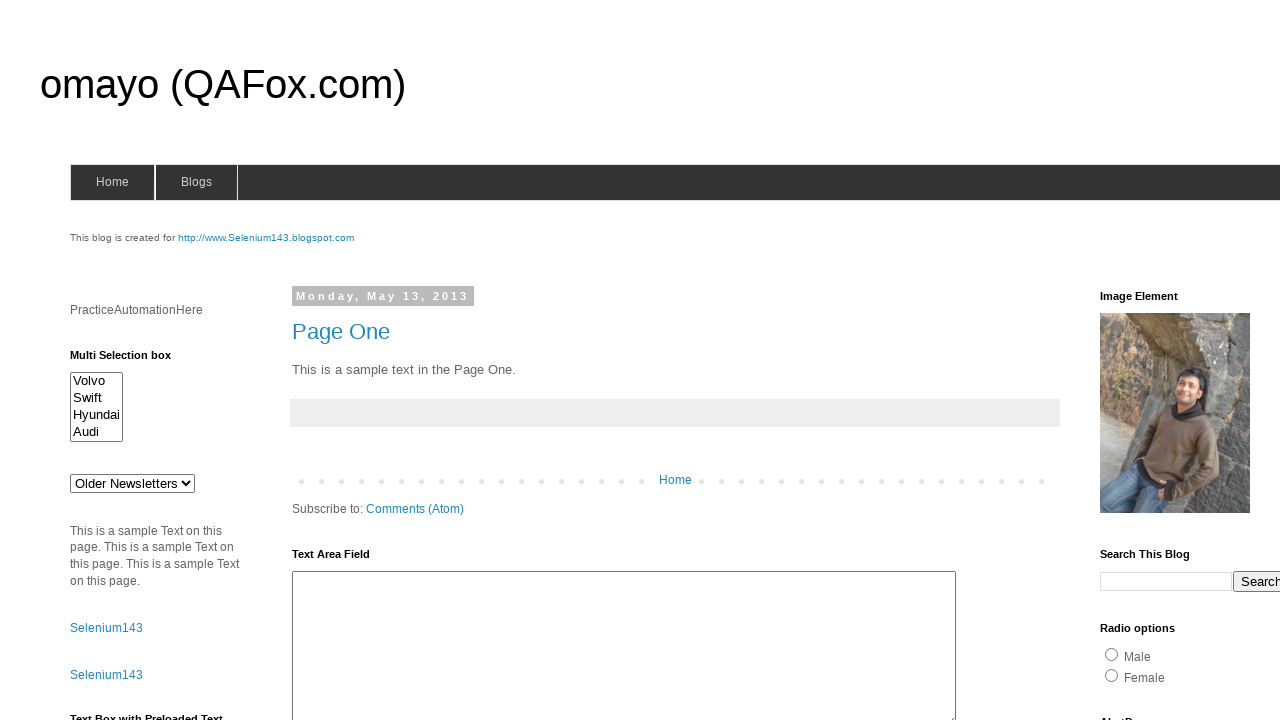

Prompt button selector became visible
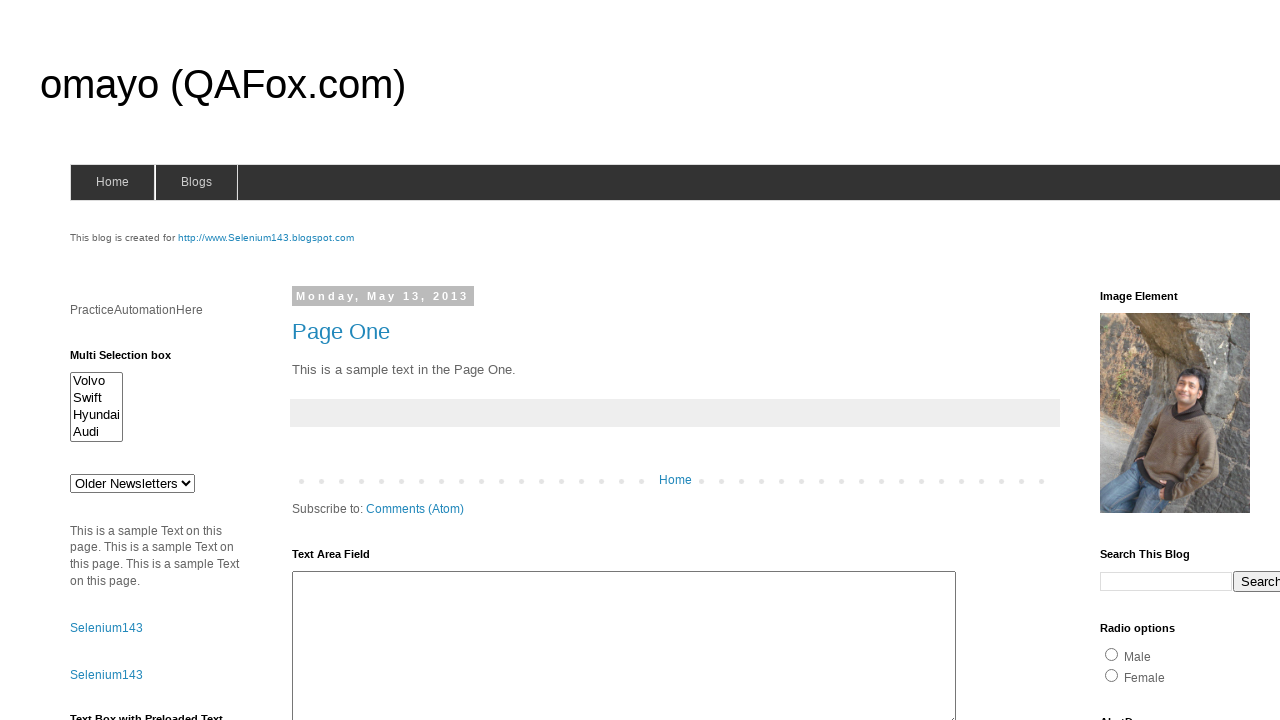

Clicked the prompt button at (1140, 361) on #prompt
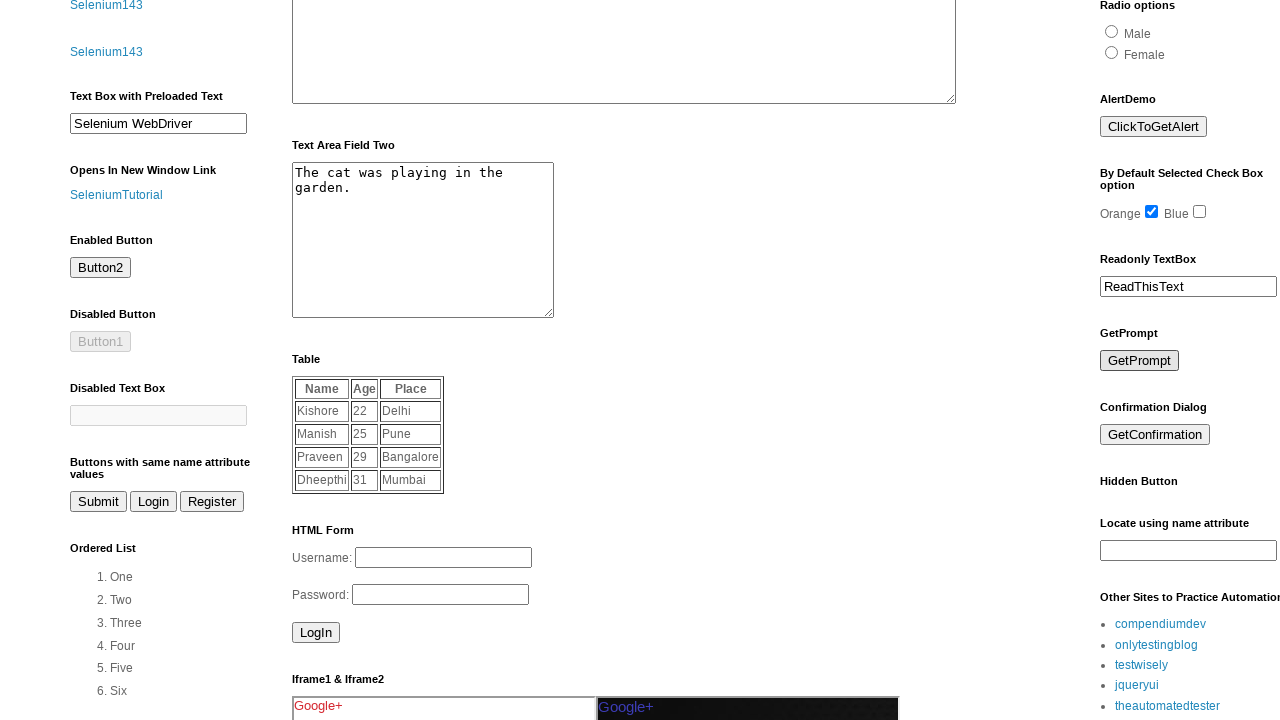

Set up dialog handler to accept prompts with text 'alguma coisa'
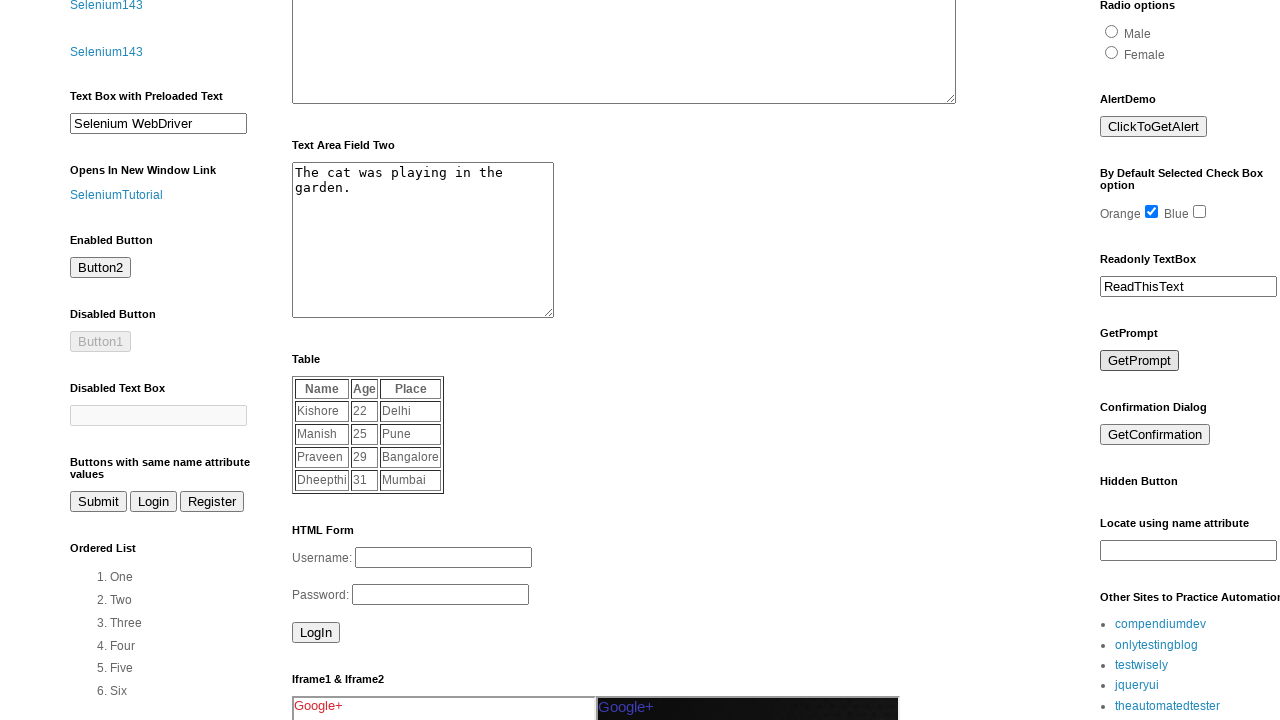

Clicked the prompt button to trigger the JavaScript prompt dialog at (1140, 361) on #prompt
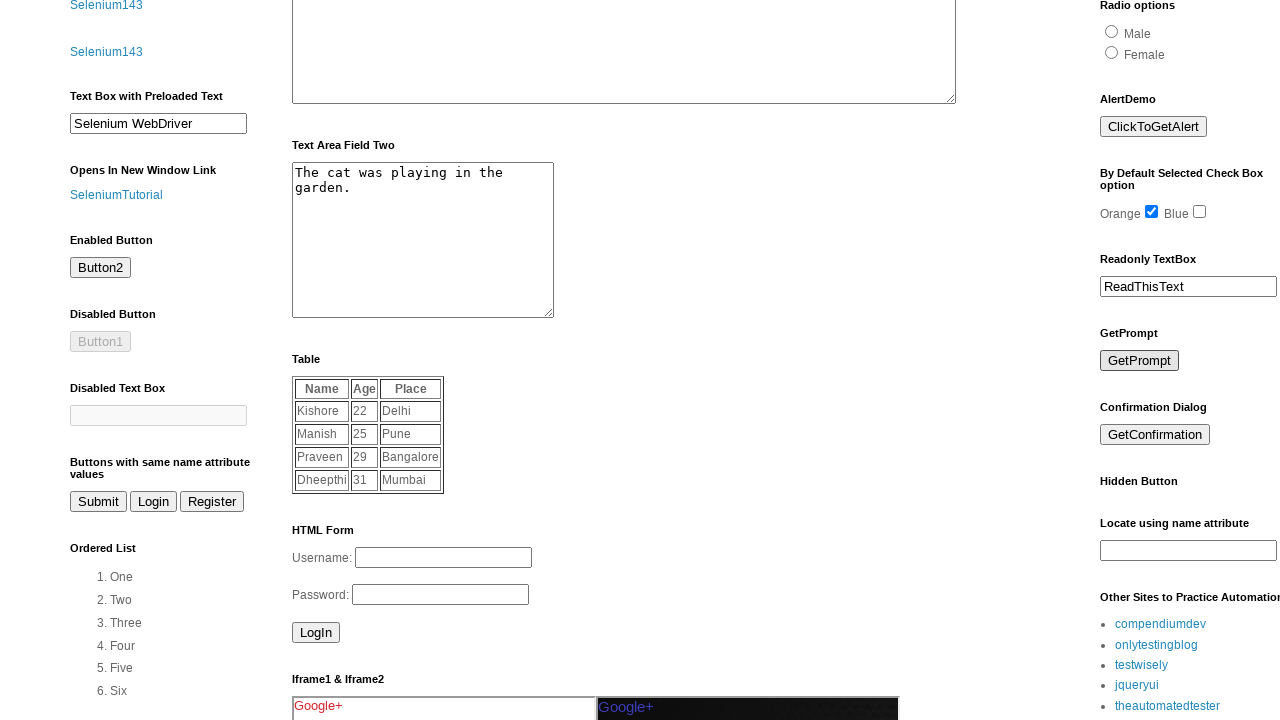

Waited 1 second for dialog to be processed
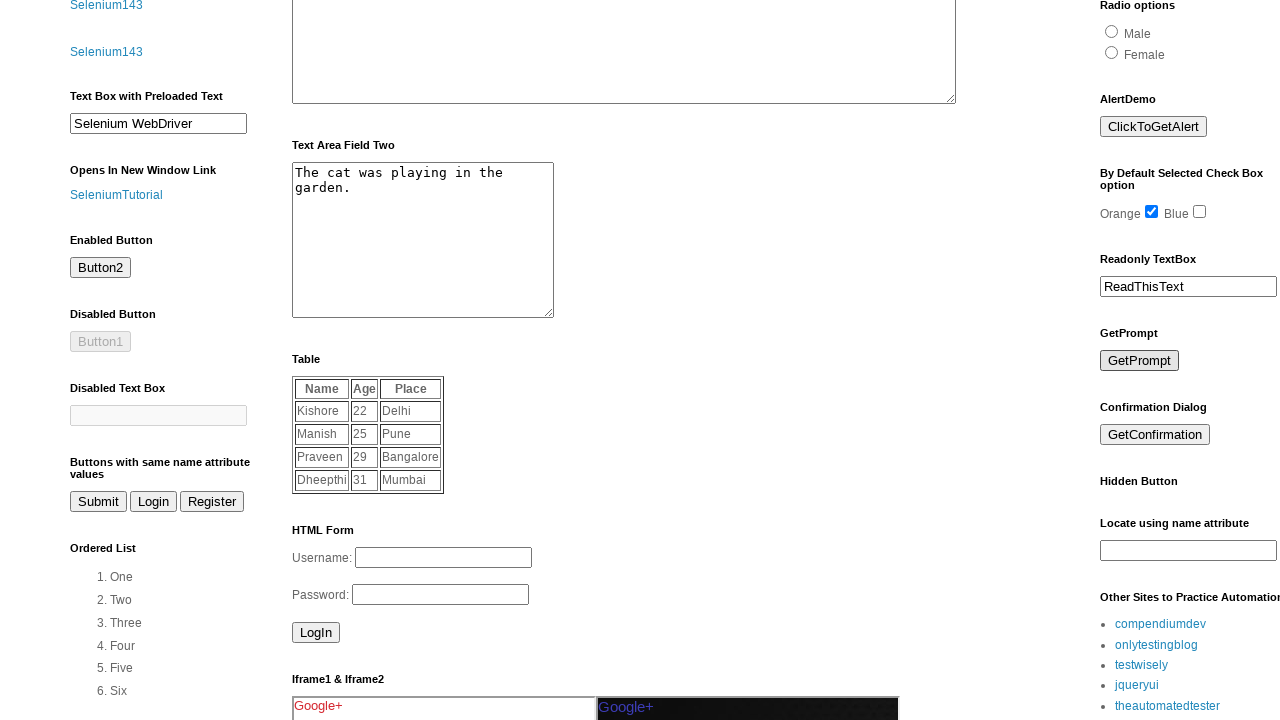

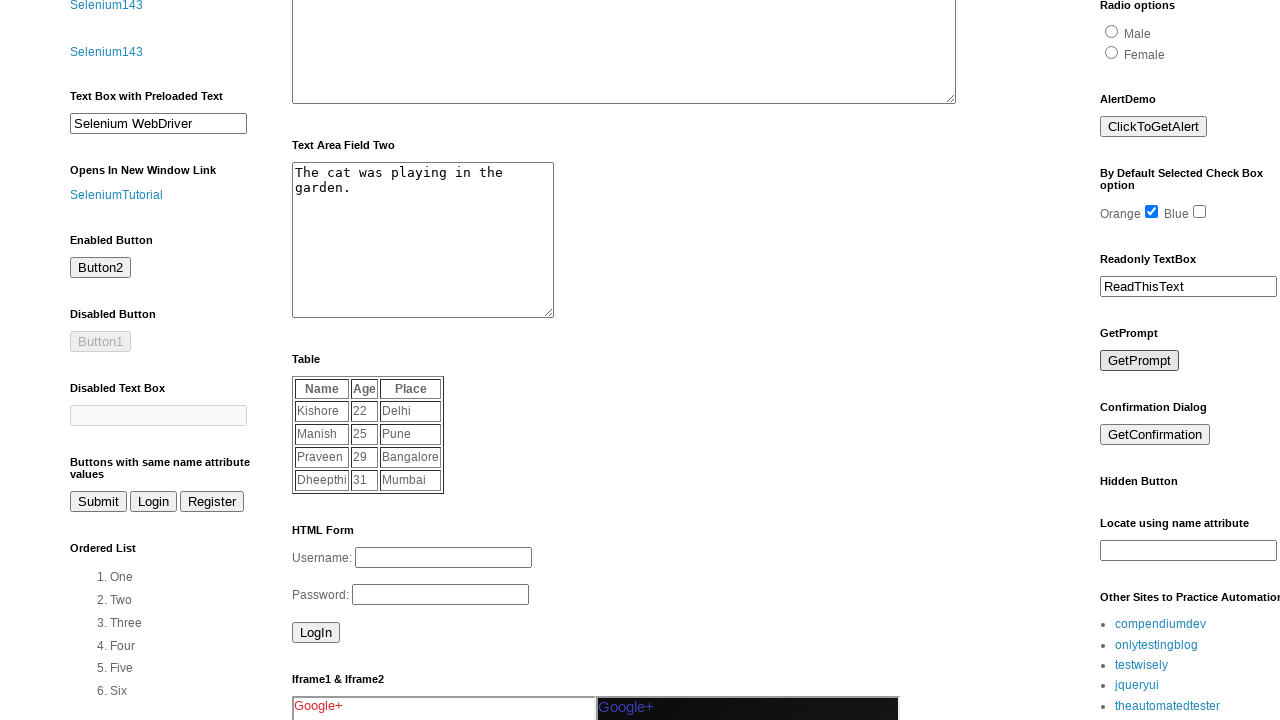